Tests keyboard interaction by opening the print dialog using Ctrl+P and then navigating through the dialog with Tab and Enter keys to cancel it

Starting URL: https://www.selenium.dev

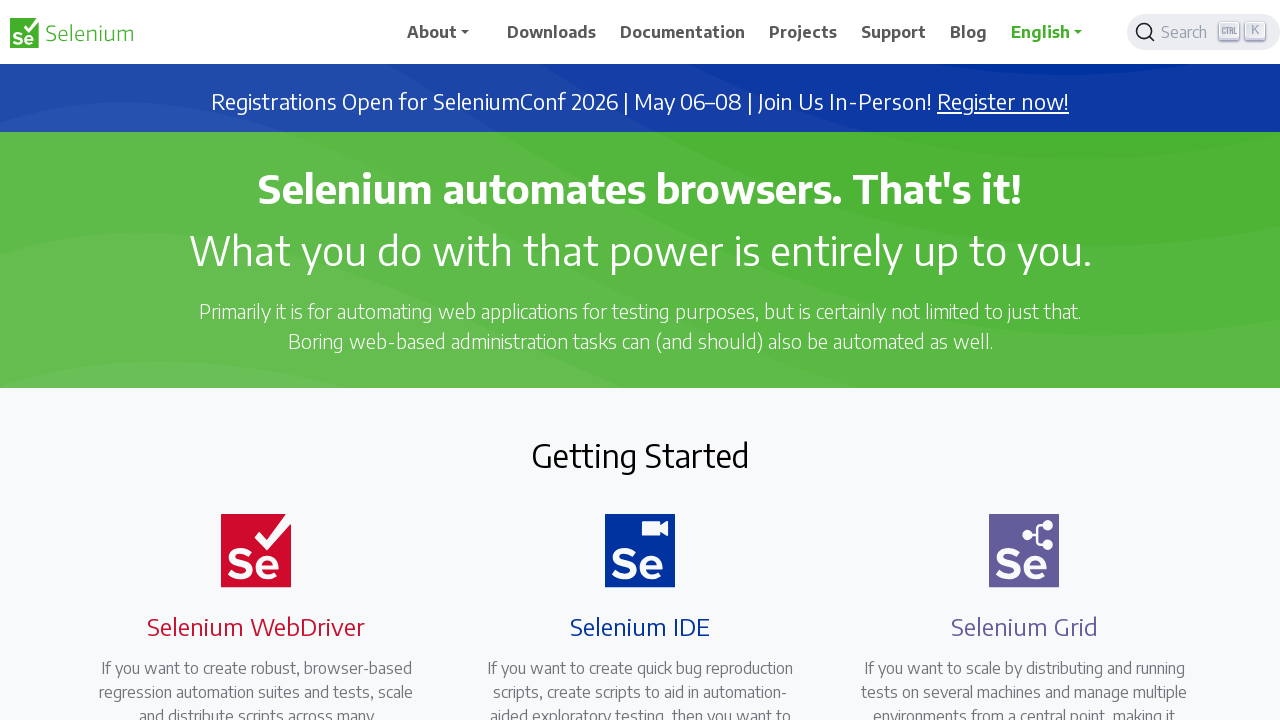

Opened print dialog using Ctrl+P
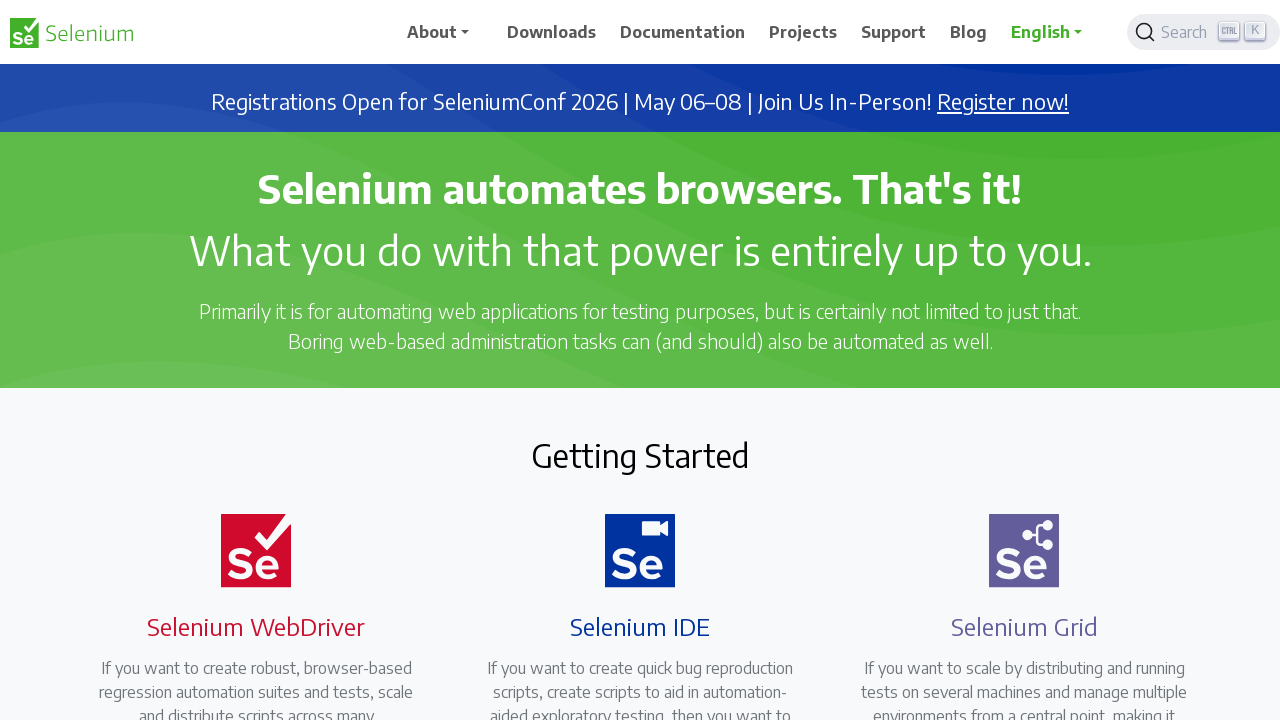

Waited 2.5 seconds for print dialog to appear
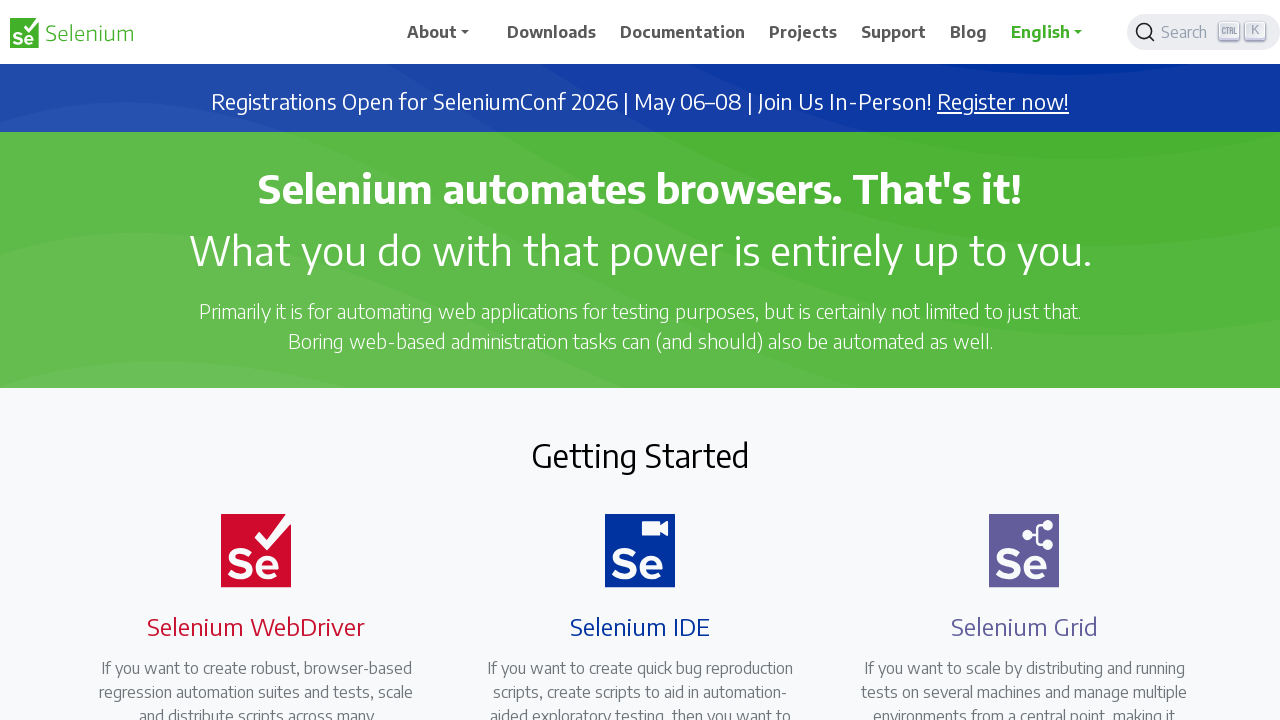

Pressed Tab to navigate through print dialog (iteration 1/5)
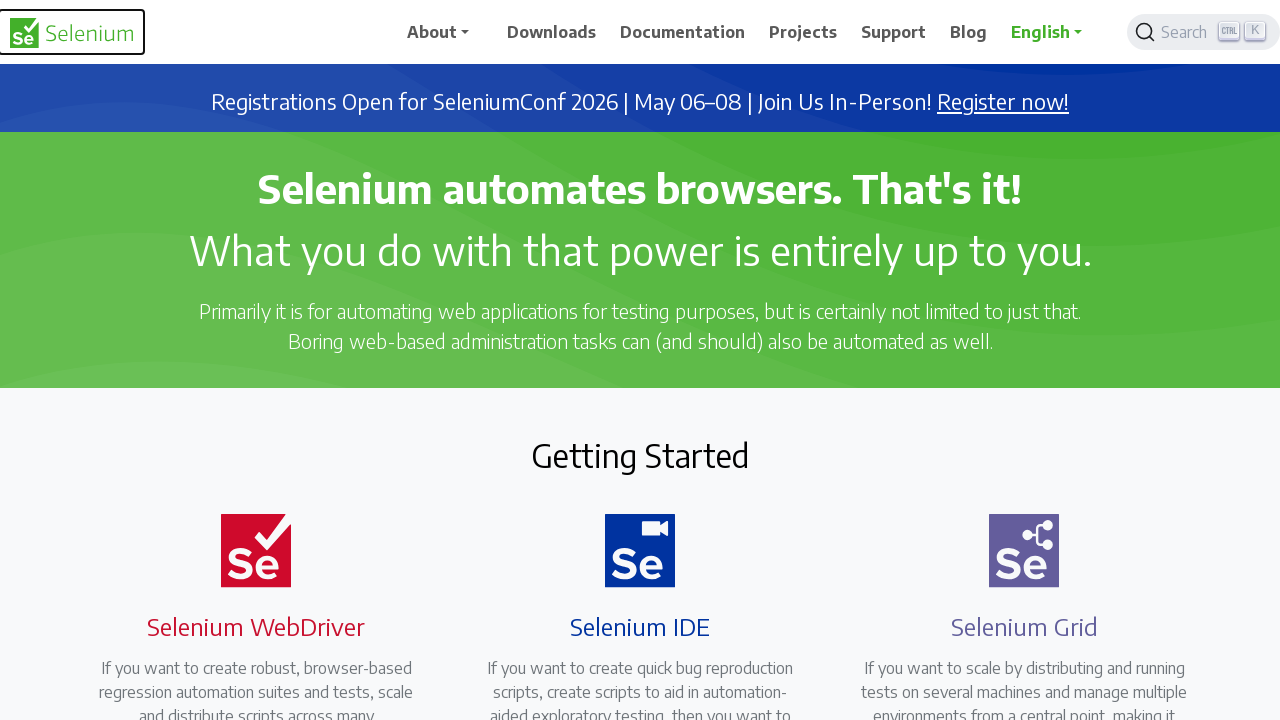

Waited 1.5 seconds for dialog to respond to Tab navigation
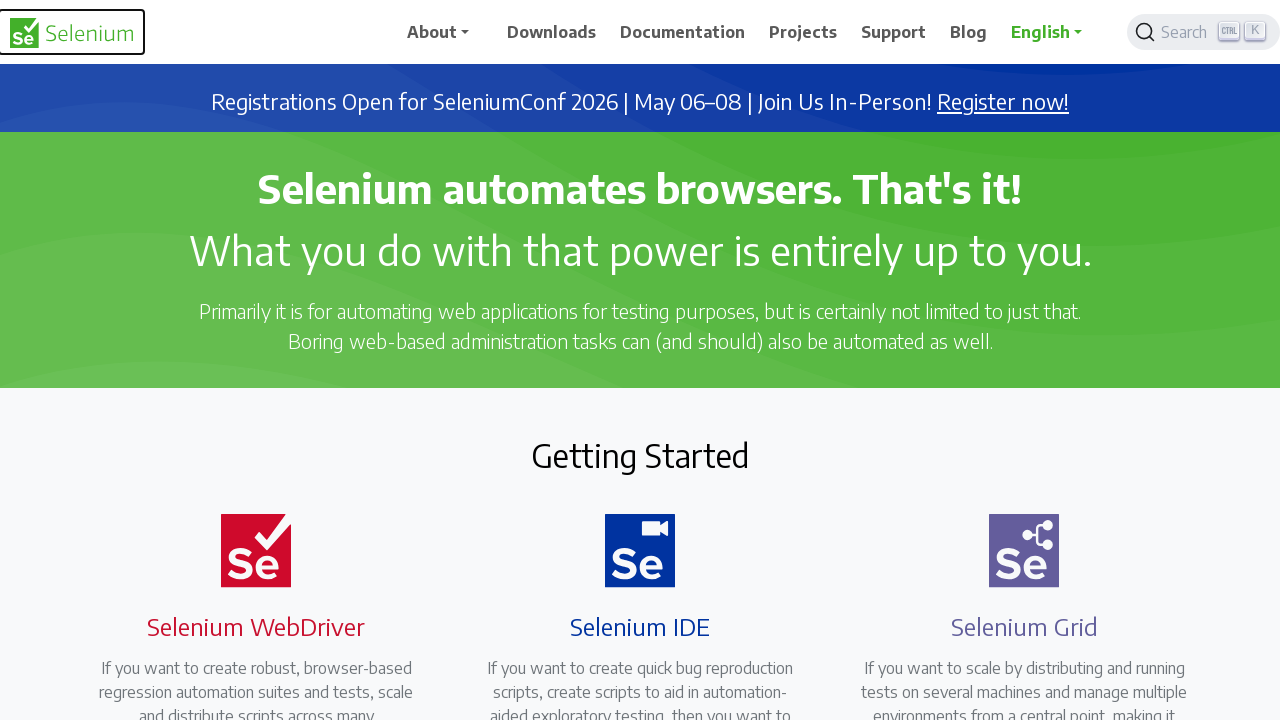

Pressed Tab to navigate through print dialog (iteration 2/5)
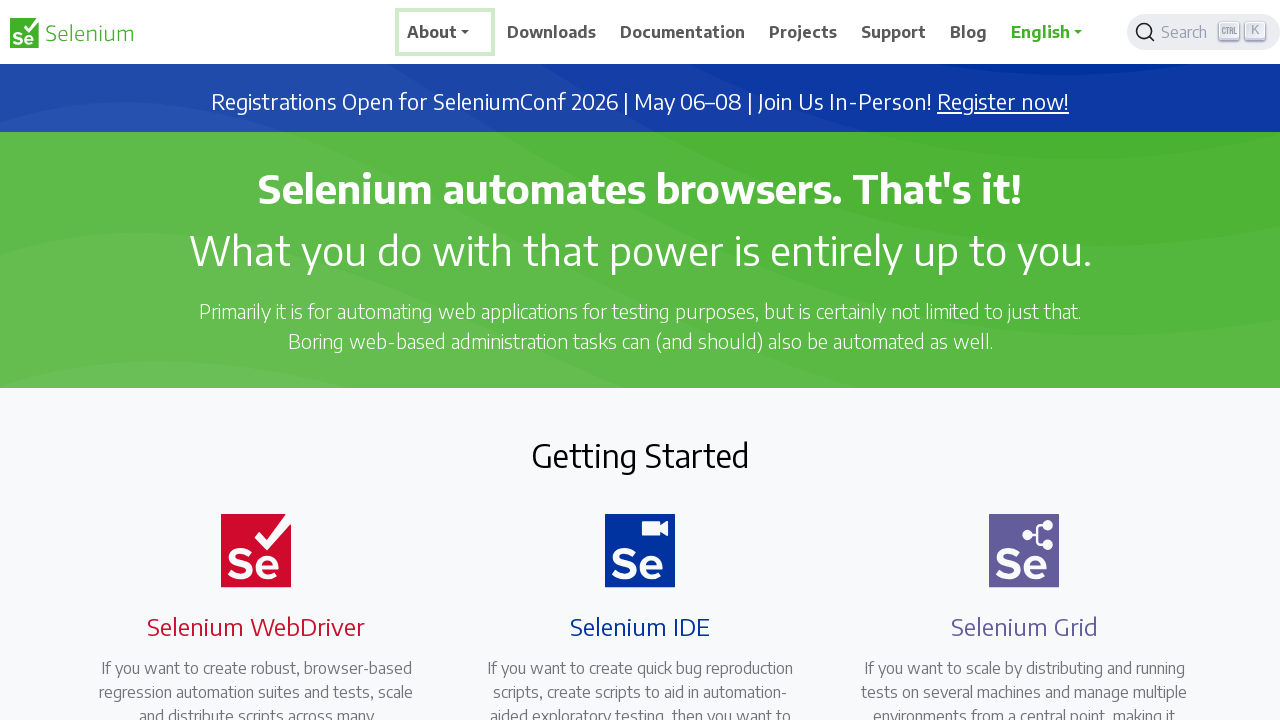

Waited 1.5 seconds for dialog to respond to Tab navigation
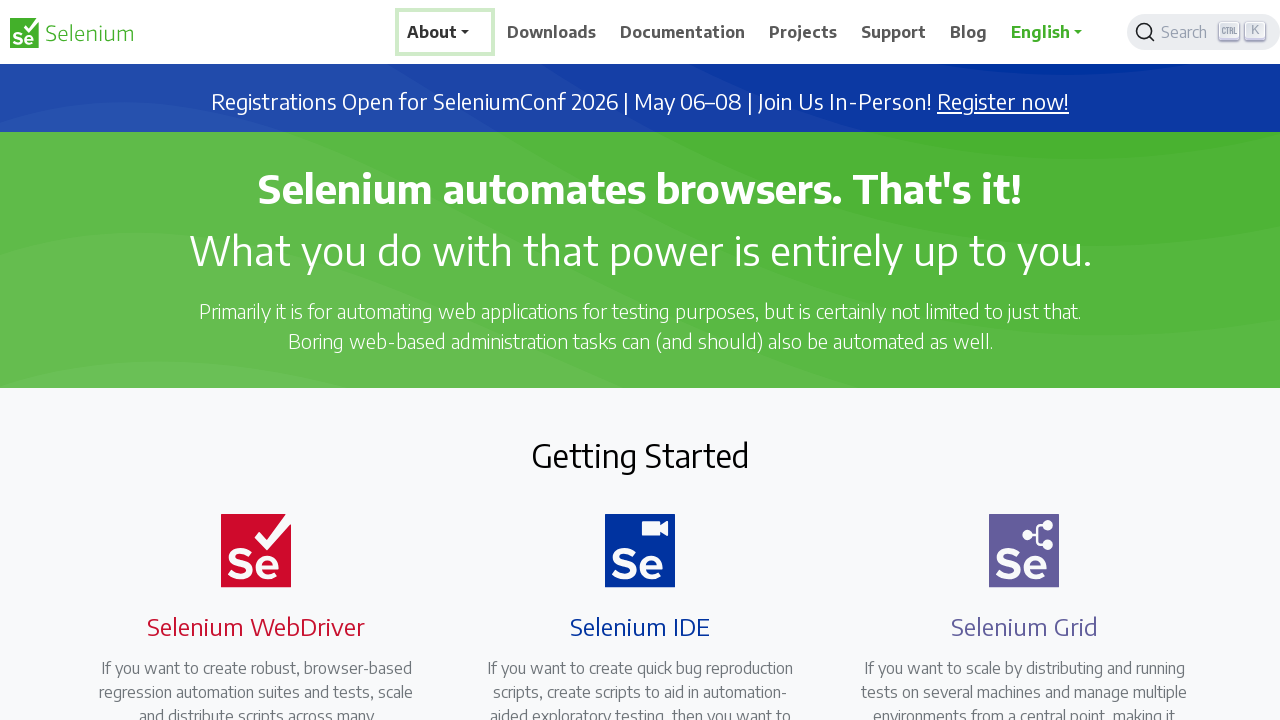

Pressed Tab to navigate through print dialog (iteration 3/5)
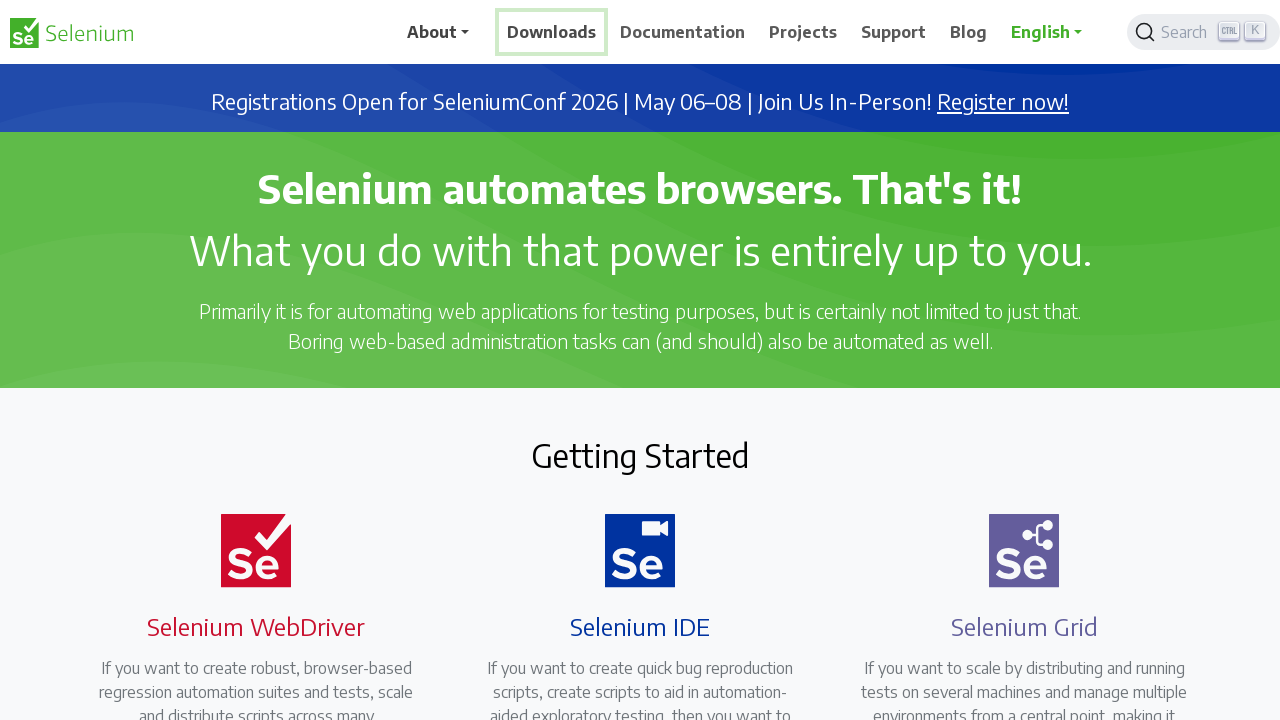

Waited 1.5 seconds for dialog to respond to Tab navigation
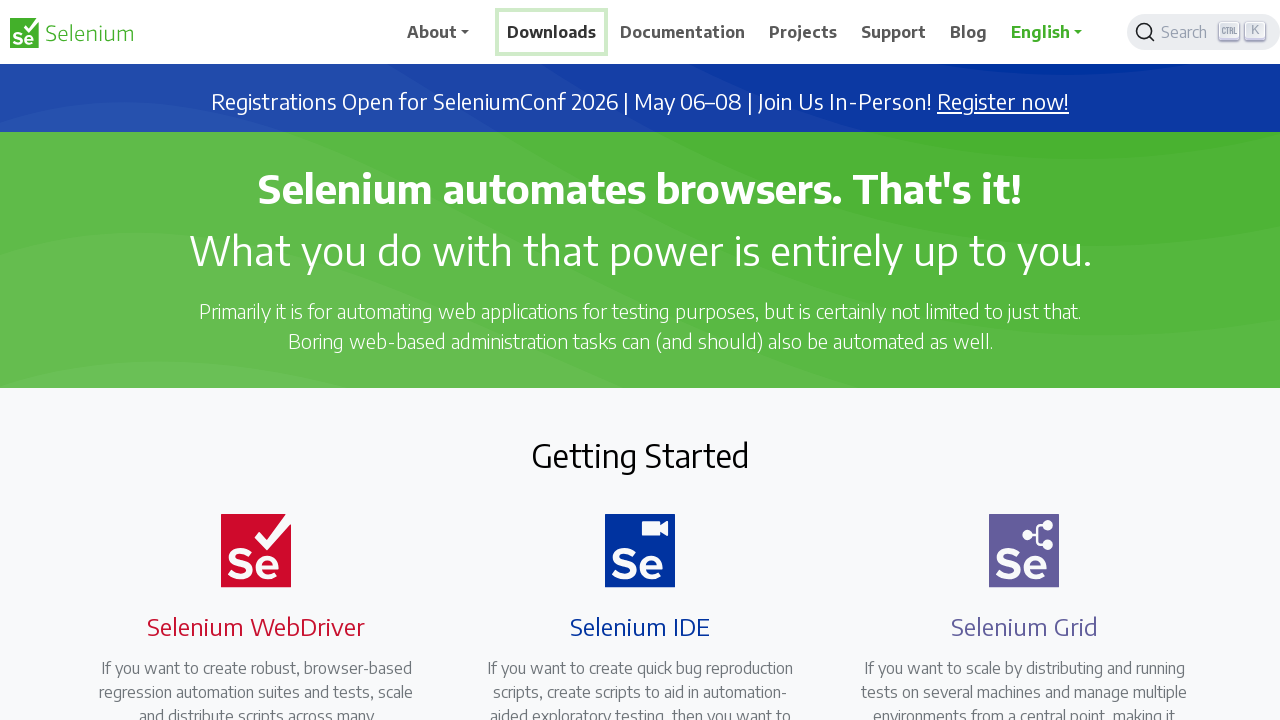

Pressed Tab to navigate through print dialog (iteration 4/5)
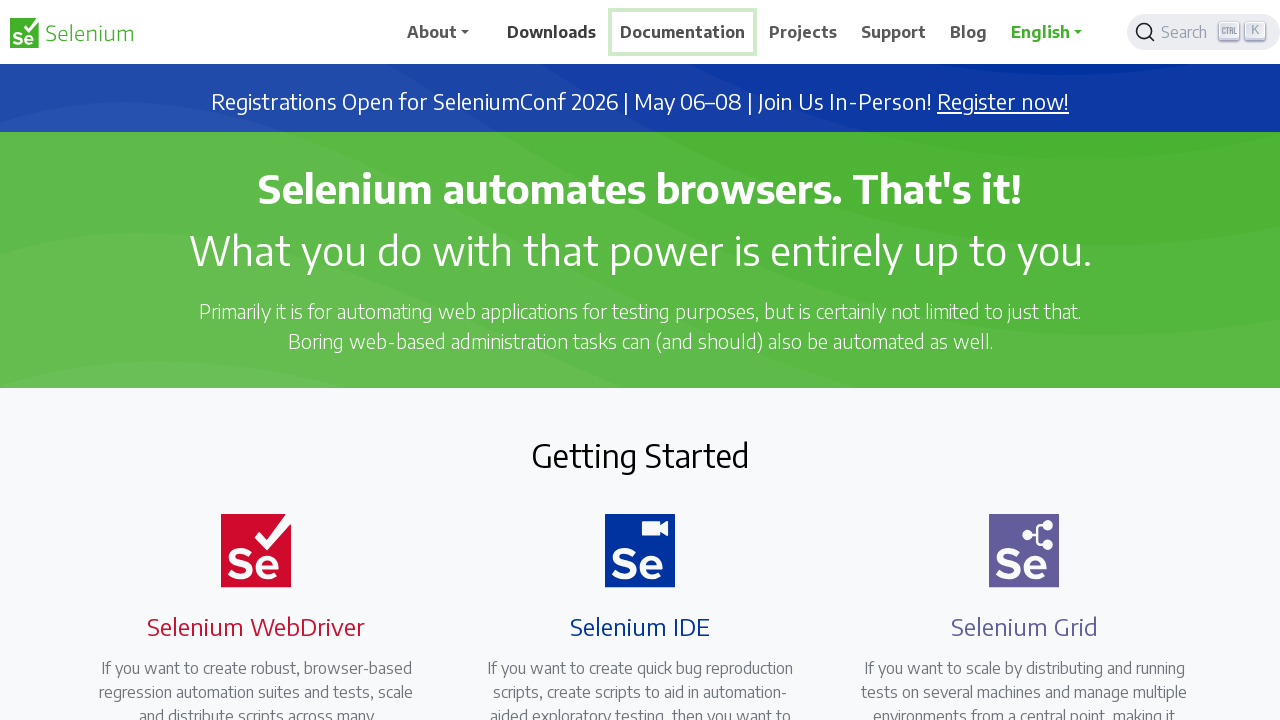

Waited 1.5 seconds for dialog to respond to Tab navigation
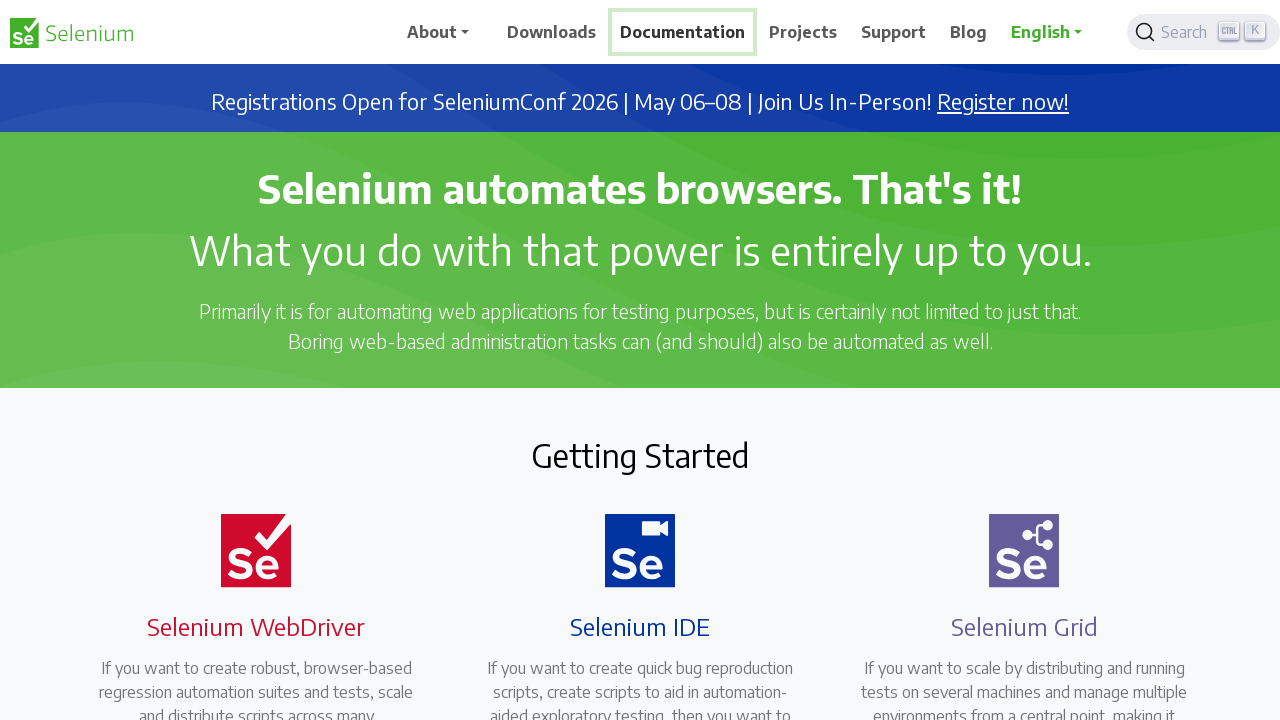

Pressed Tab to navigate through print dialog (iteration 5/5)
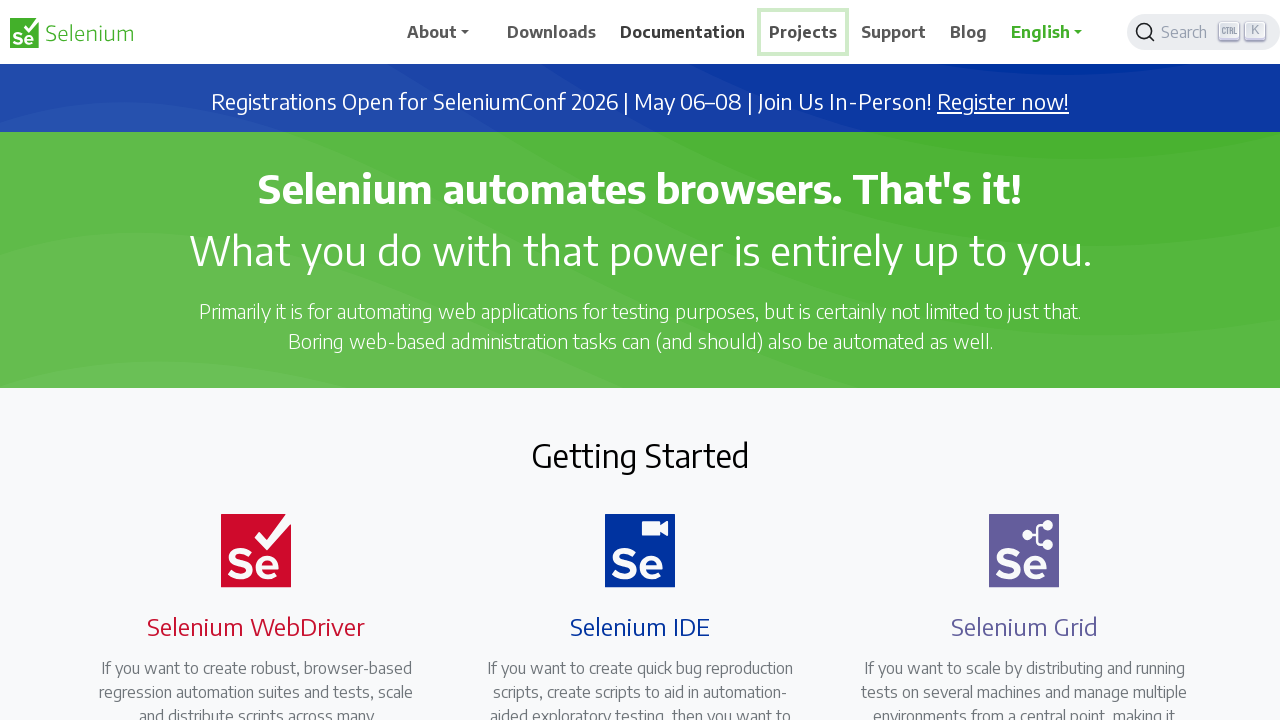

Waited 1.5 seconds for dialog to respond to Tab navigation
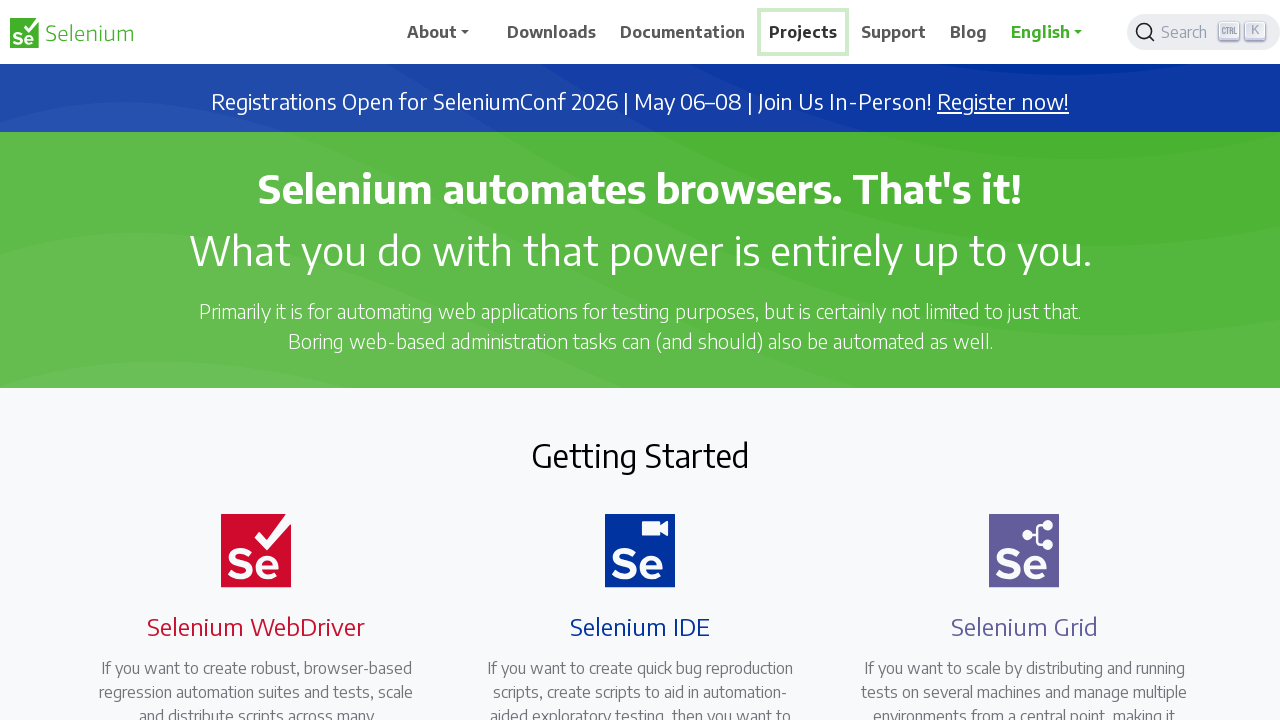

Pressed Enter to activate the focused element in print dialog
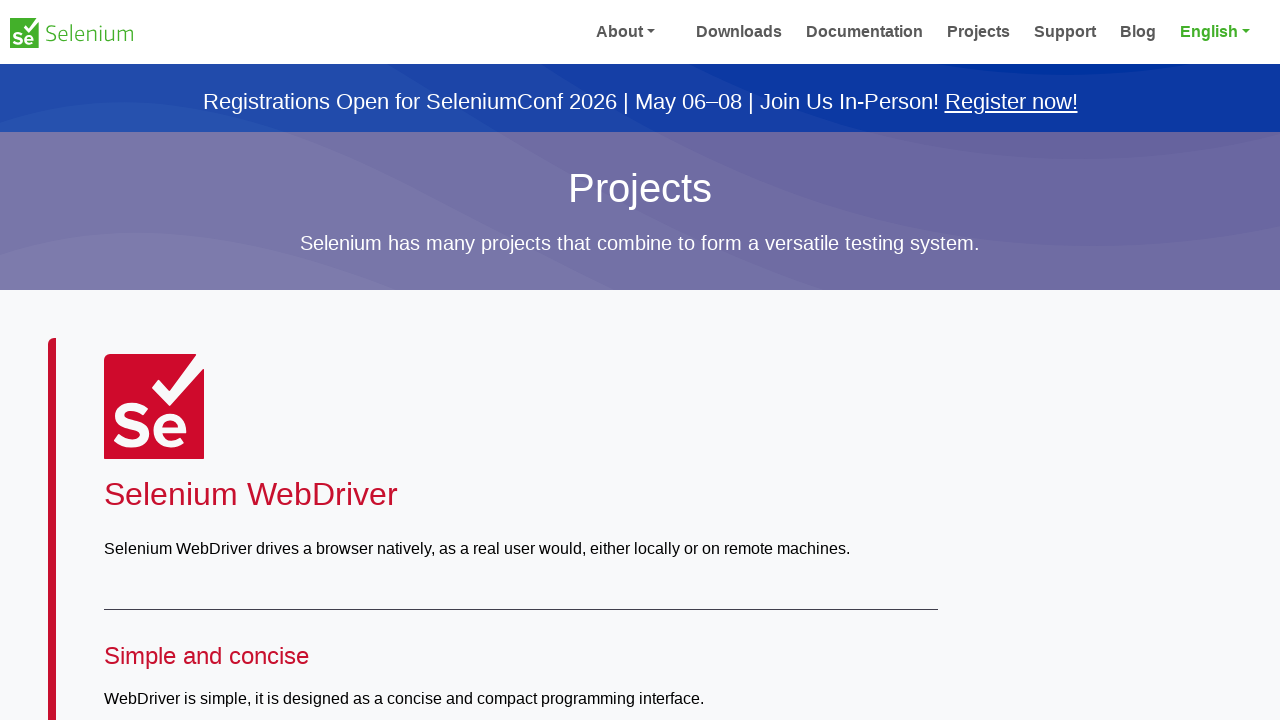

Pressed Right arrow key to navigate in print dialog
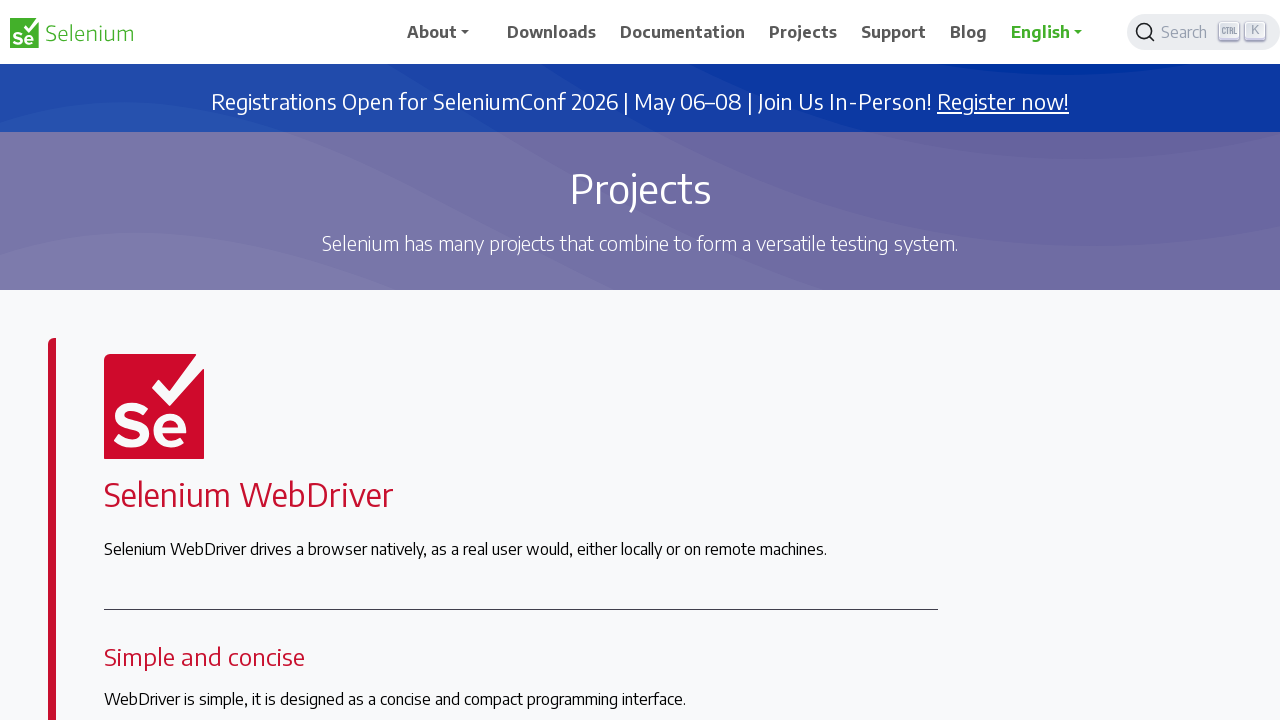

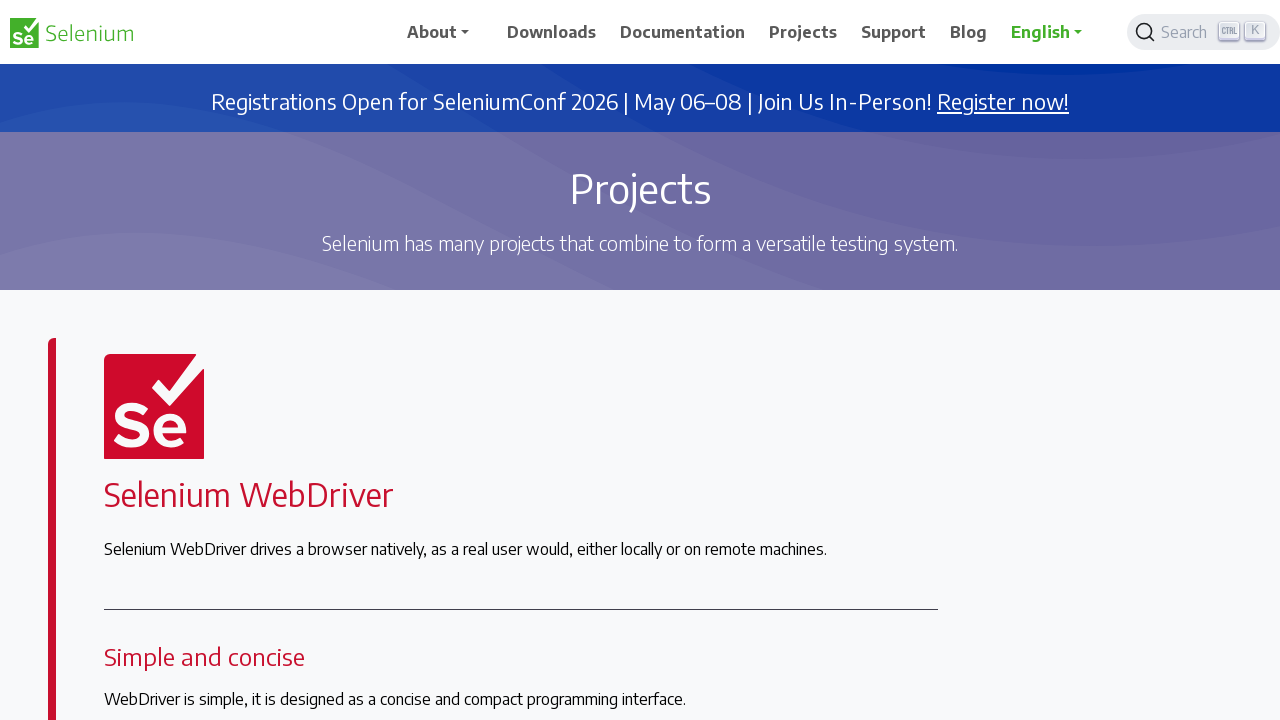